Navigates to the Panama National Lottery website and verifies that lottery draw information containers are displayed with draw numbers, dates, and prize numbers.

Starting URL: https://www.lnb.gob.pa/

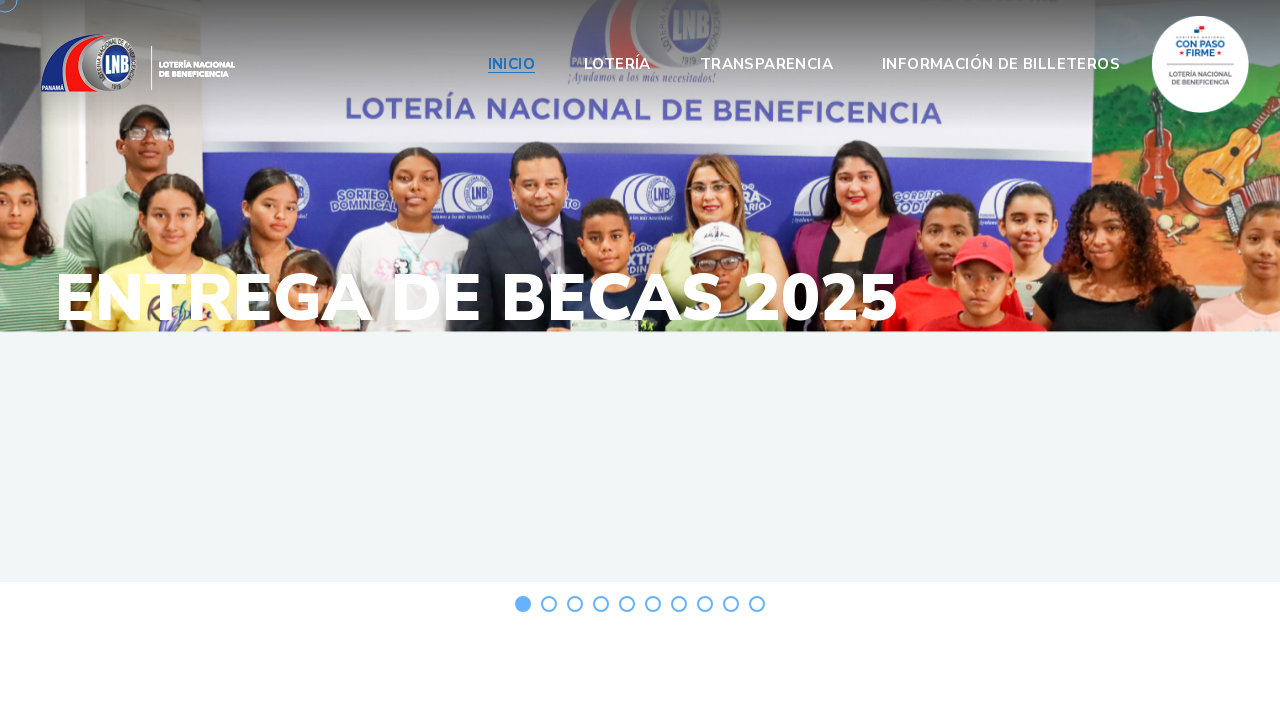

Waited for lottery results containers to load
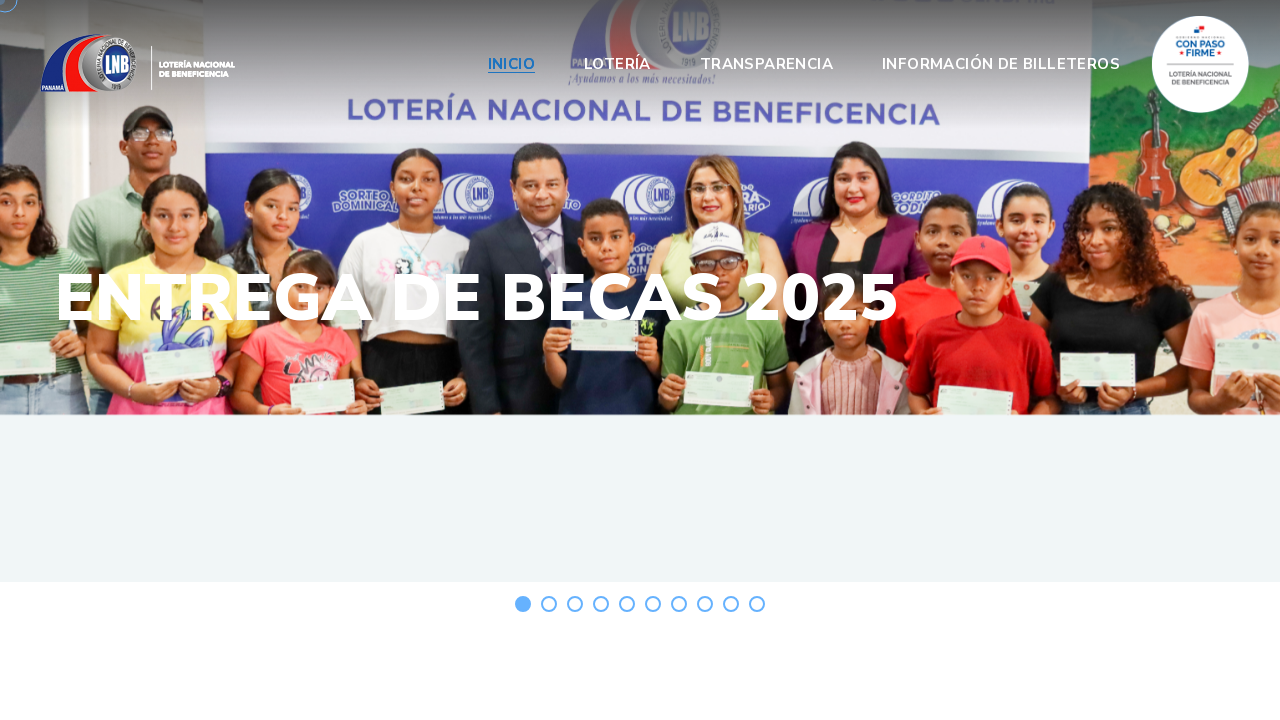

Verified draw number elements are present
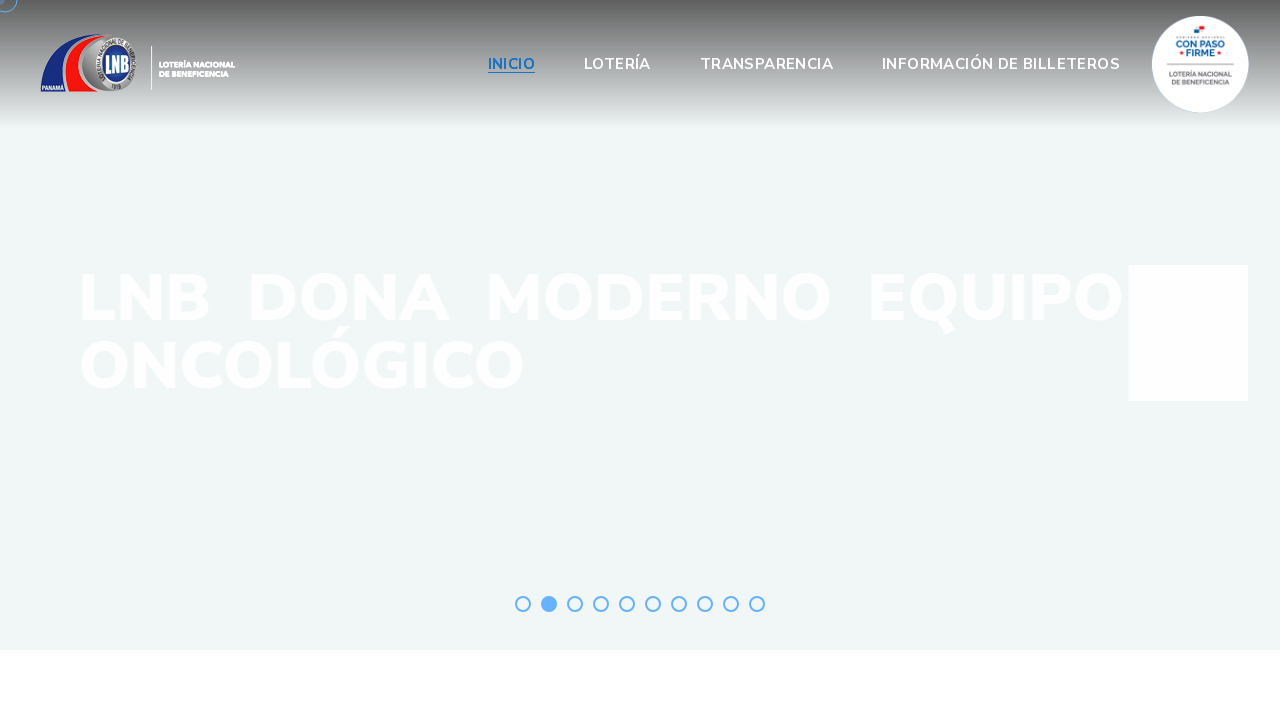

Verified draw date elements are present
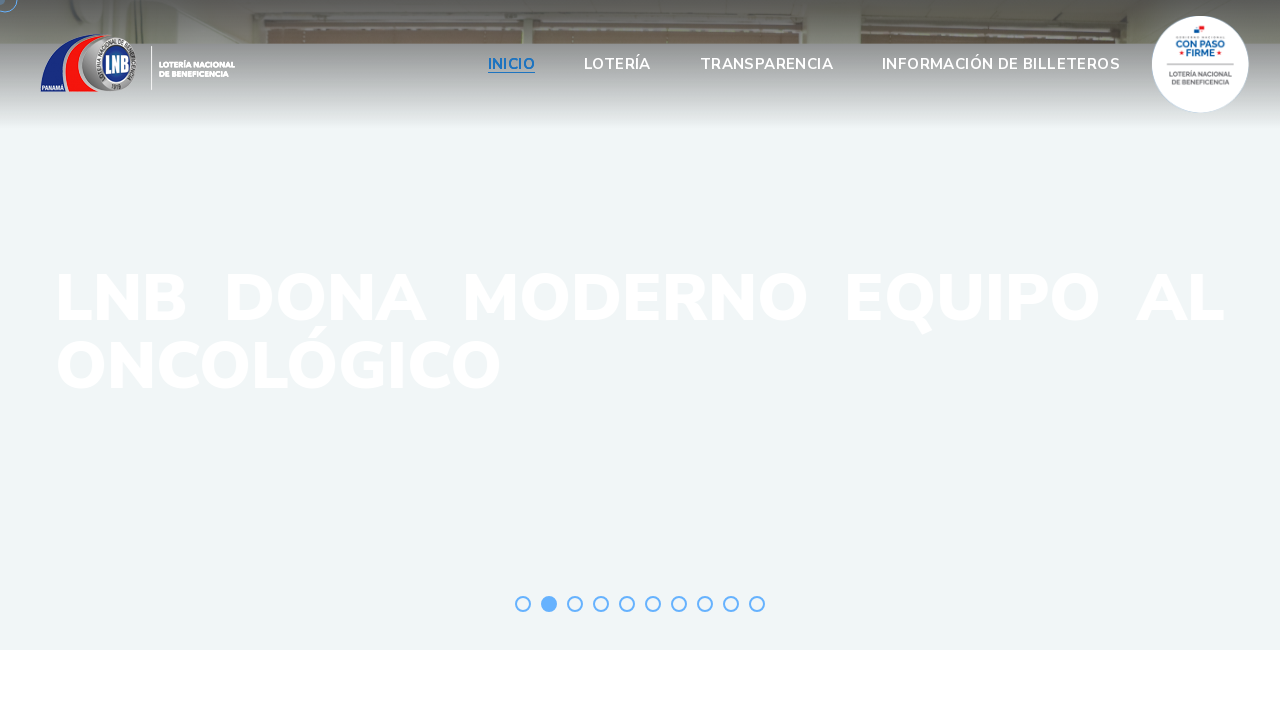

Verified prize number elements are present
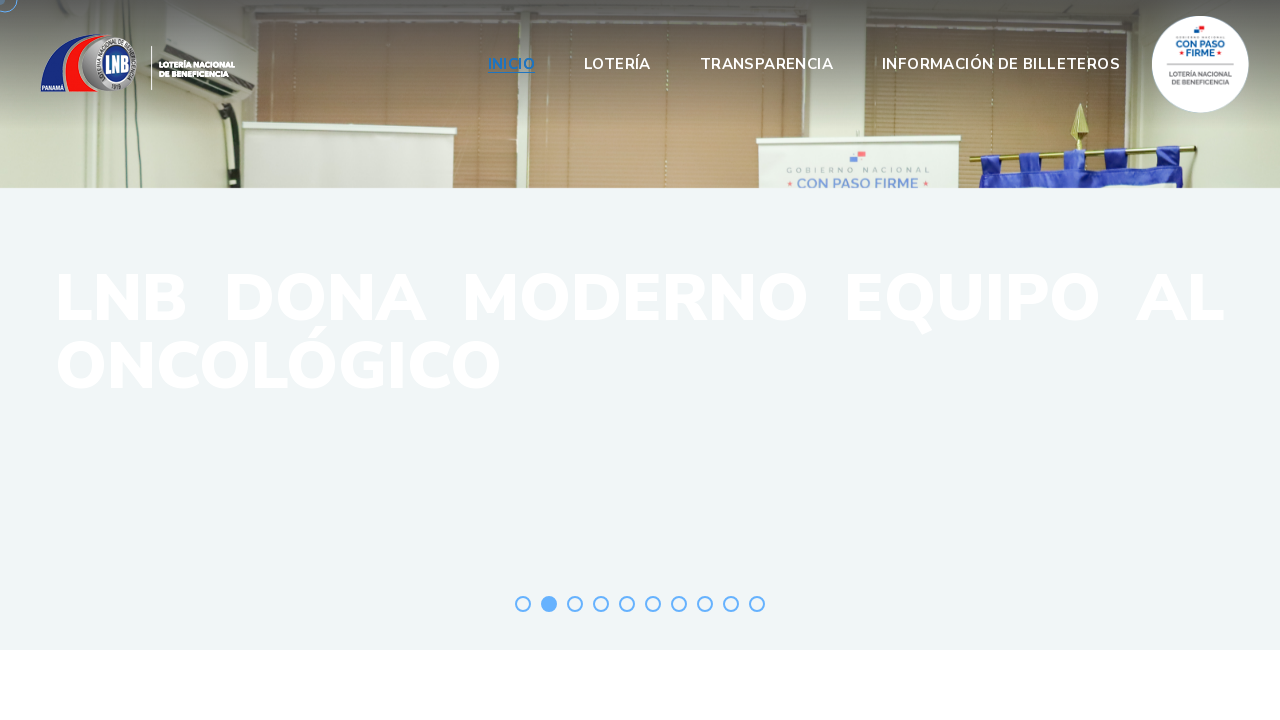

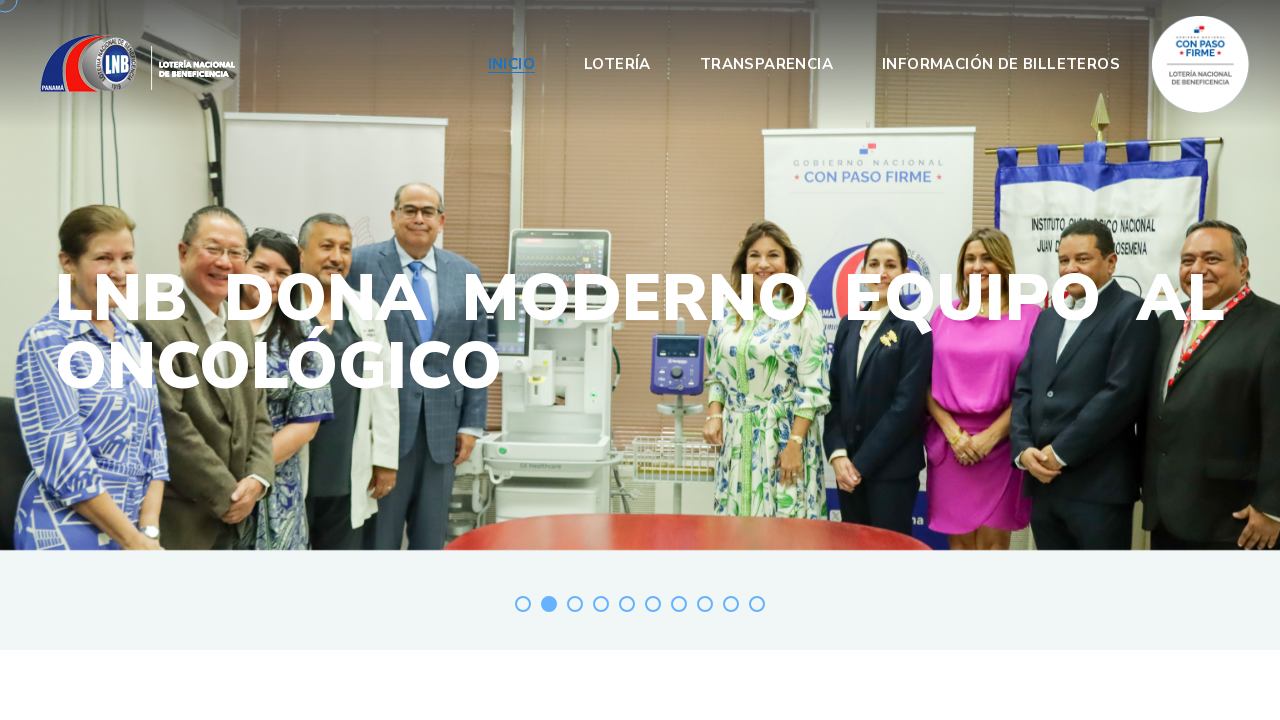